Tests marking a single todo item as complete and verifies it gets the completed class

Starting URL: https://todomvc.com/examples/react/dist/

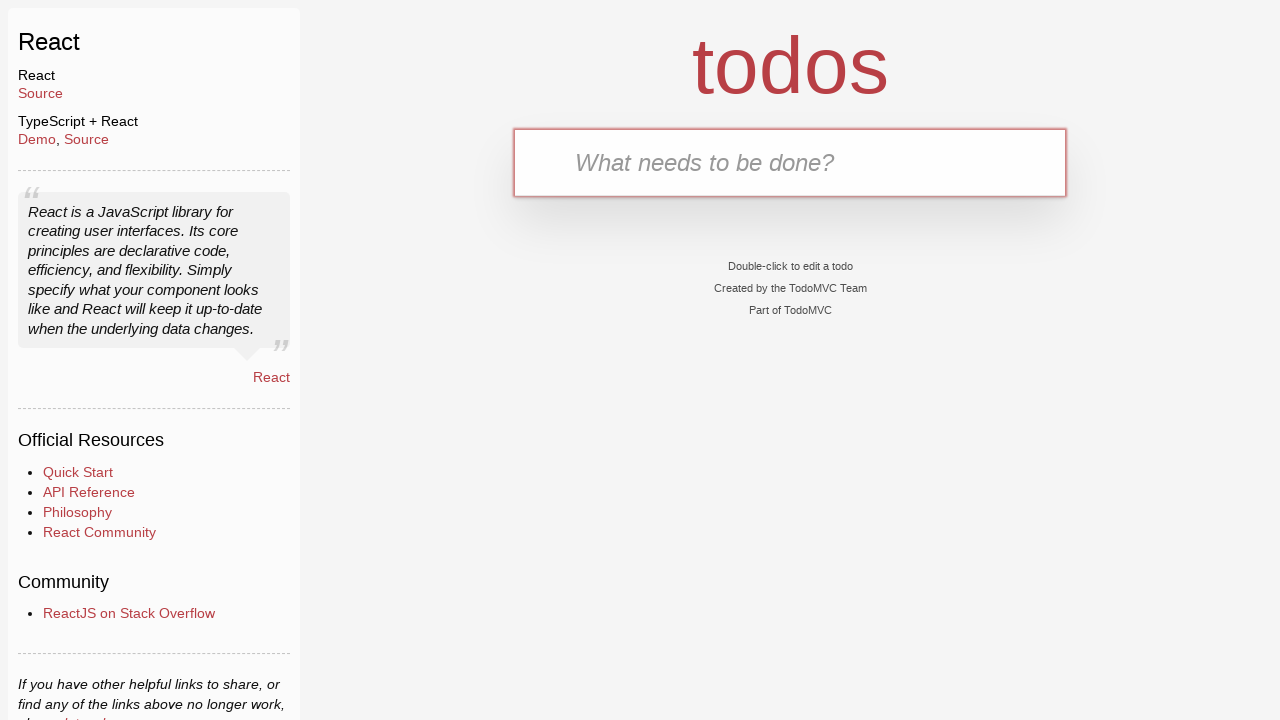

Filled new todo input with 'test1' on .new-todo
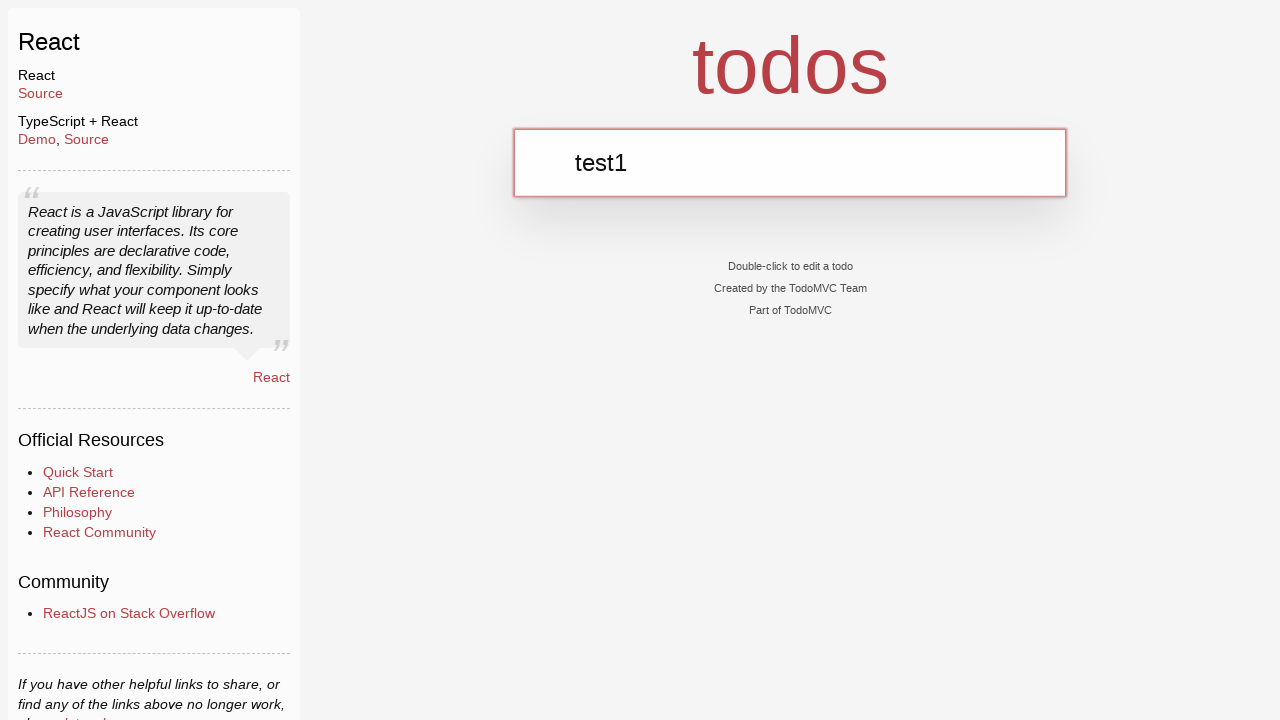

Pressed Enter to add todo item on .new-todo
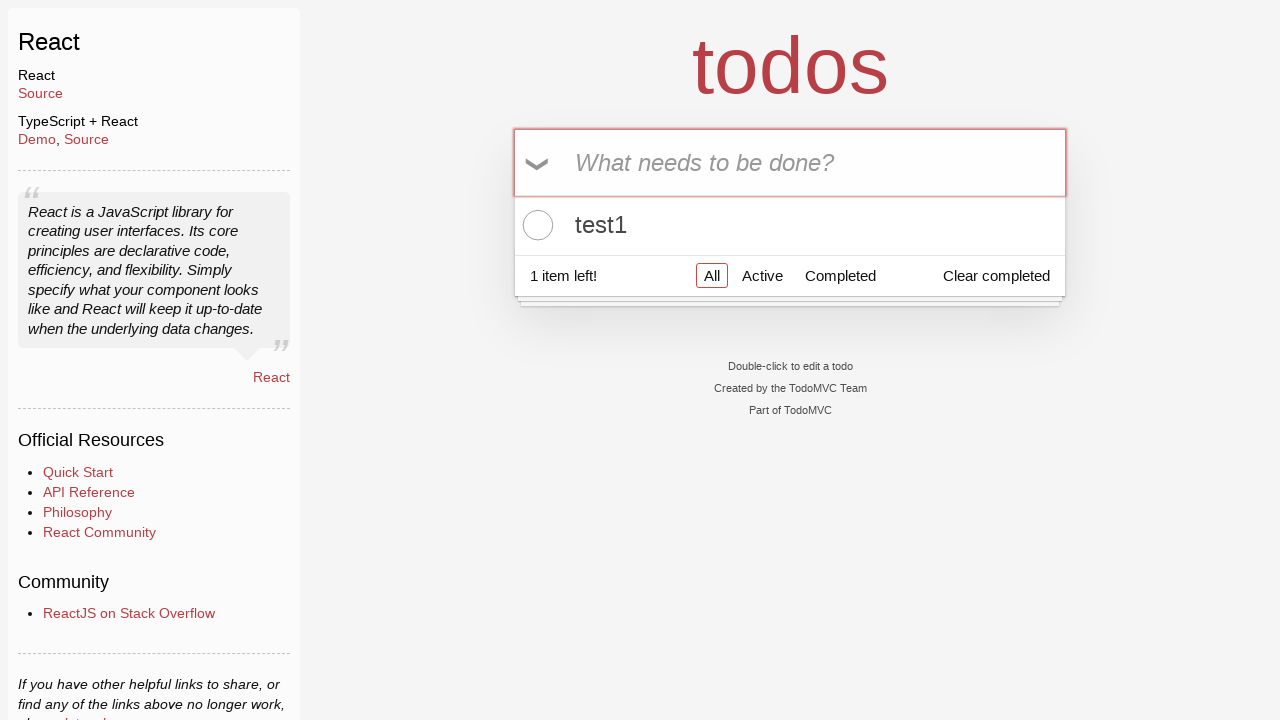

Clicked toggle checkbox to mark item as complete at (535, 225) on .todo-list li .toggle
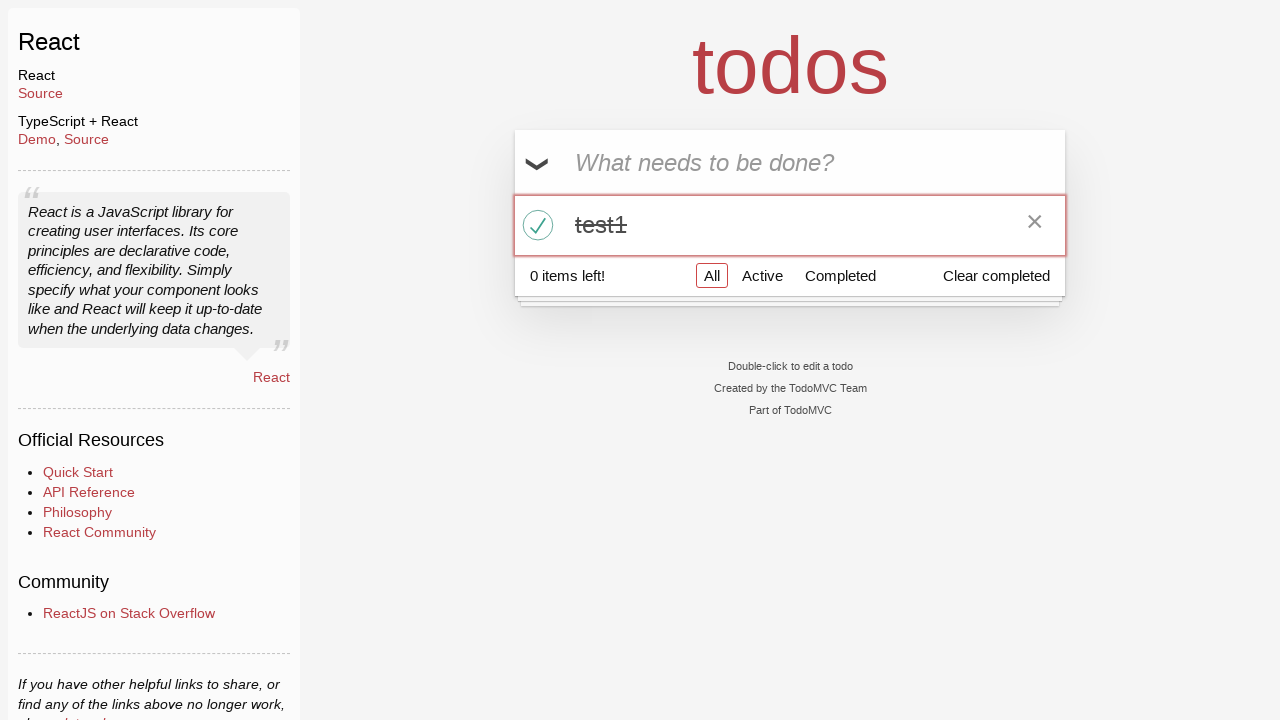

Verified todo item has completed class
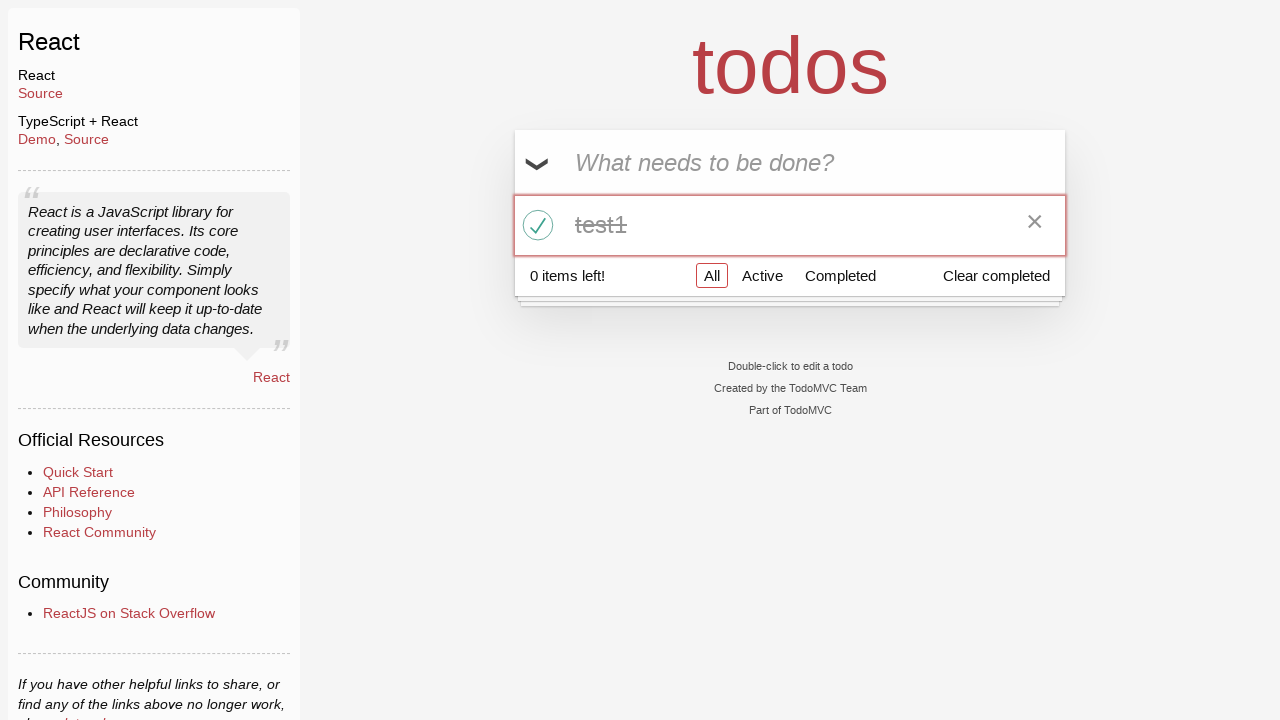

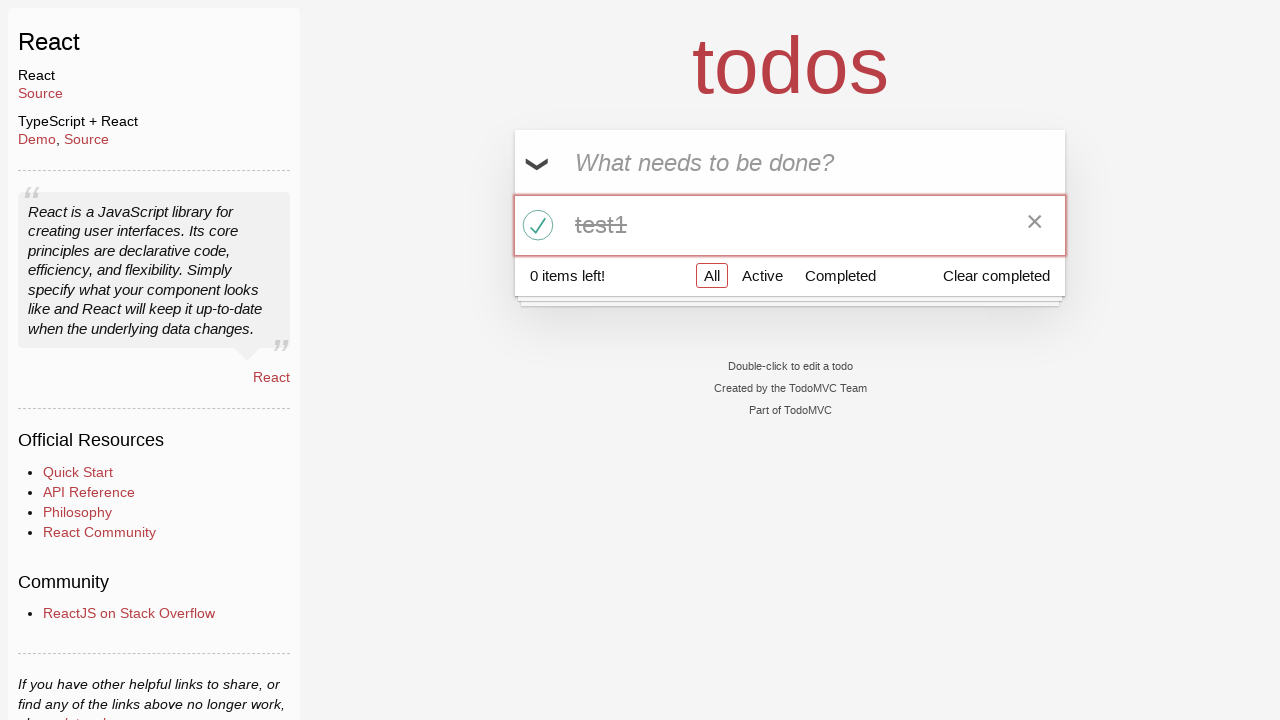